Tests right-click and double-click functionality on buttons and verifies the resulting messages

Starting URL: https://demoqa.com/buttons

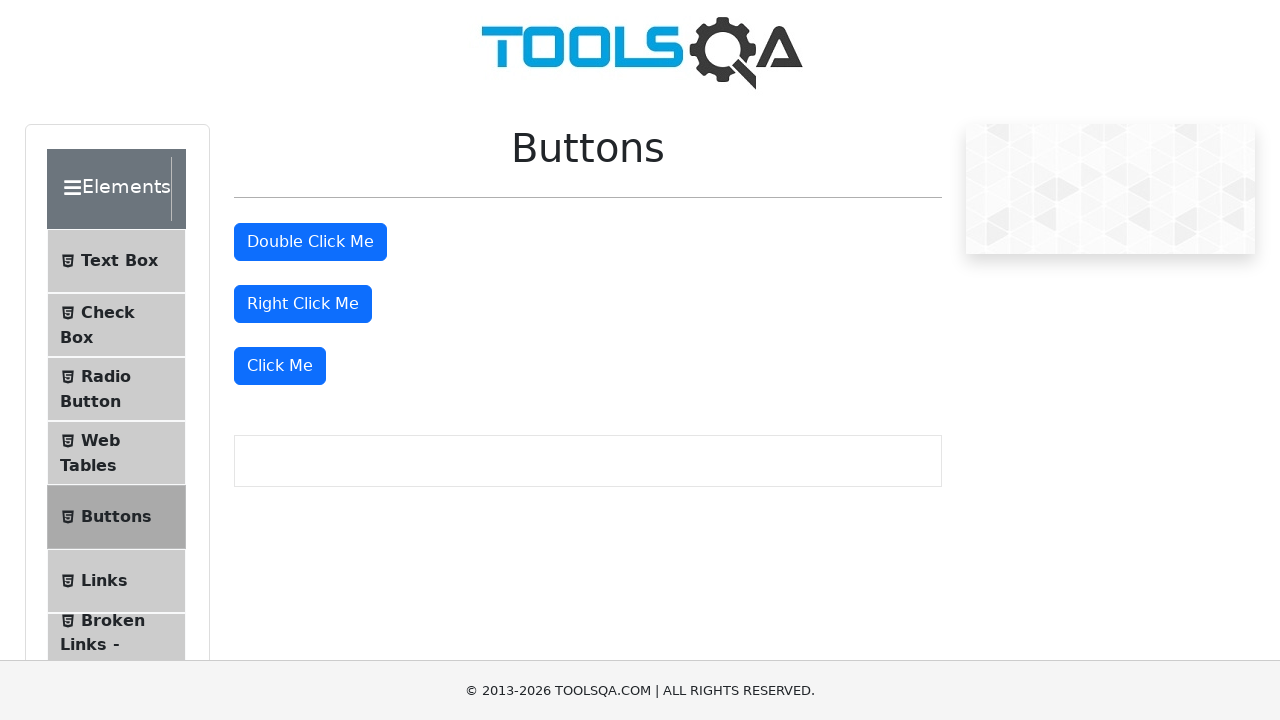

Right-clicked the right-click button at (303, 304) on #rightClickBtn
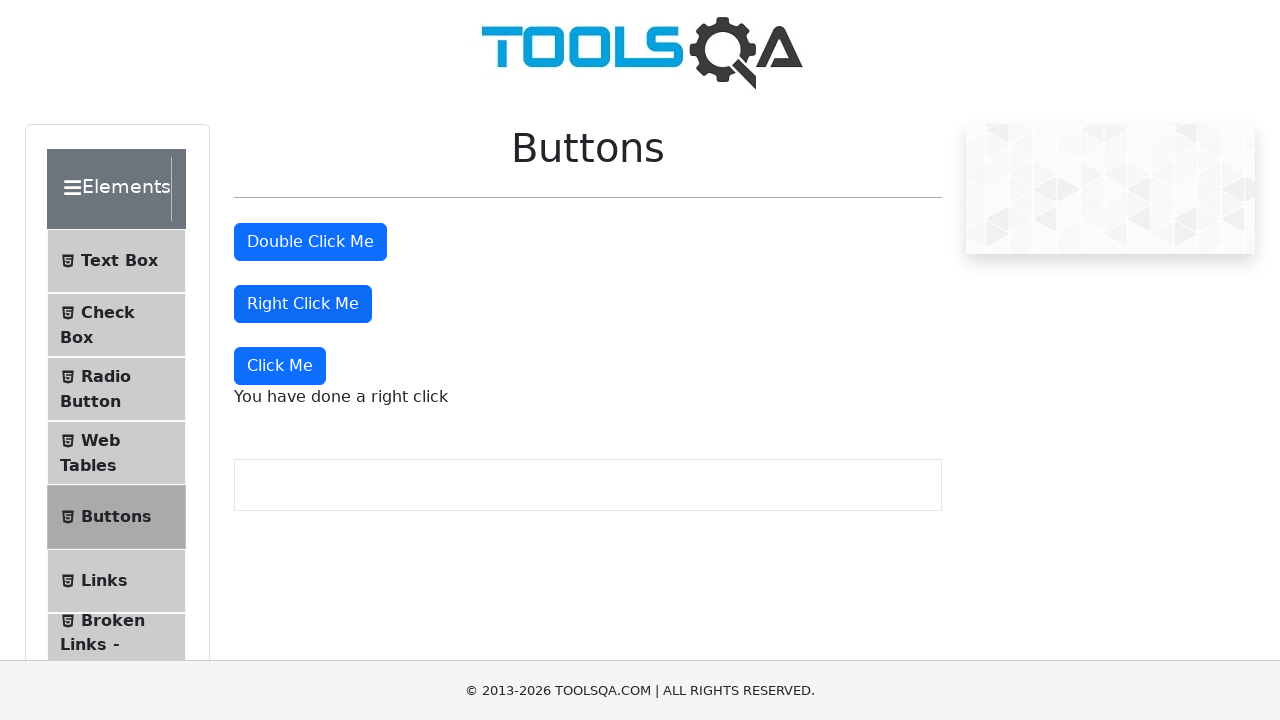

Right-click message appeared on page
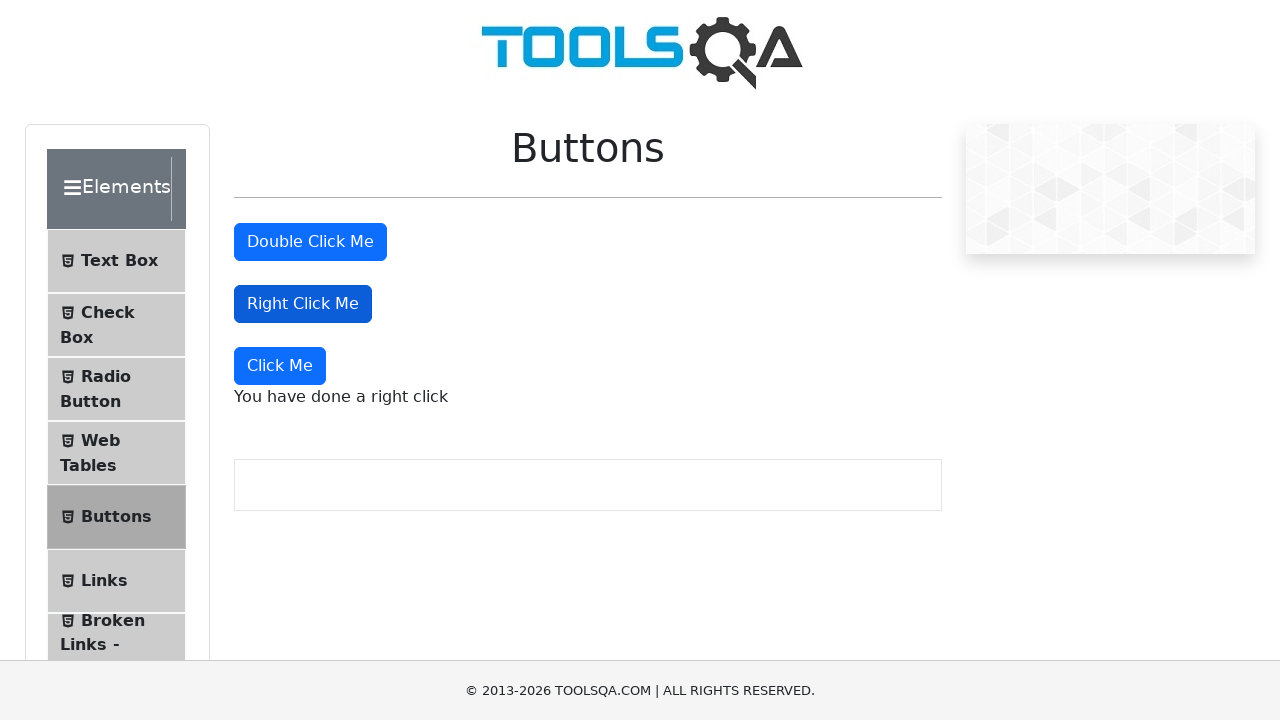

Double-clicked the double-click button at (310, 242) on #doubleClickBtn
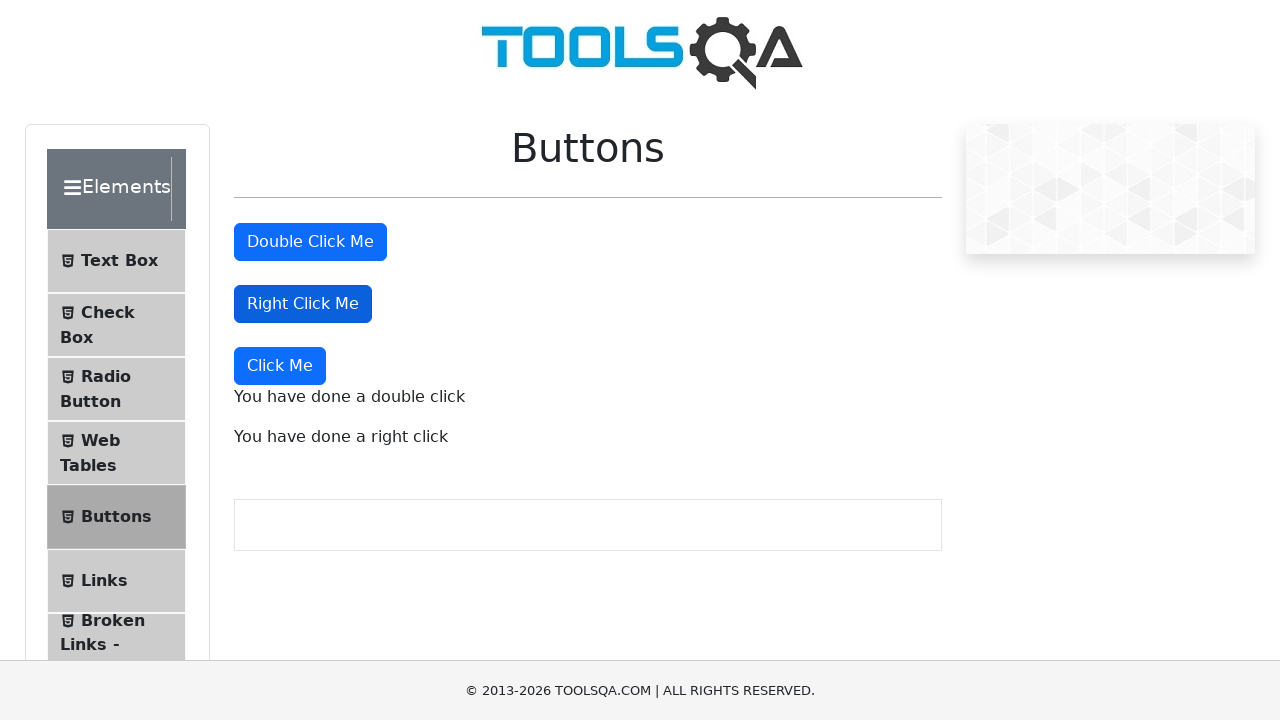

Double-click message appeared on page
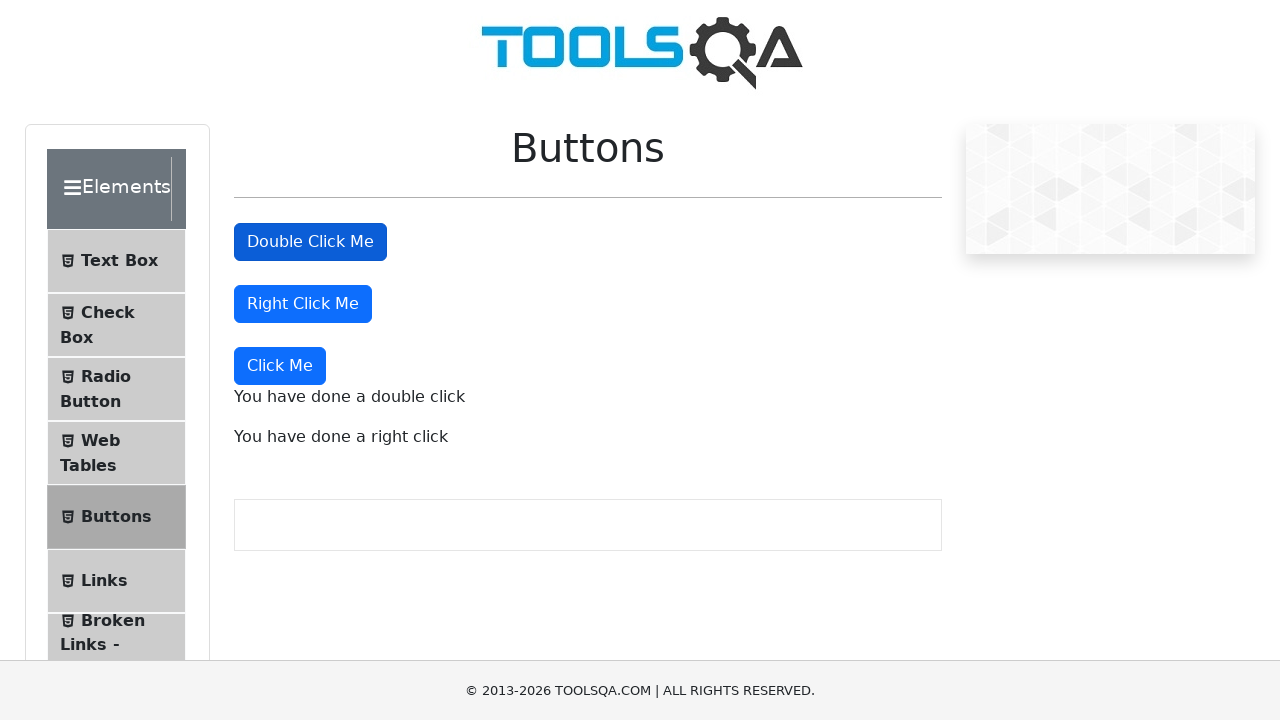

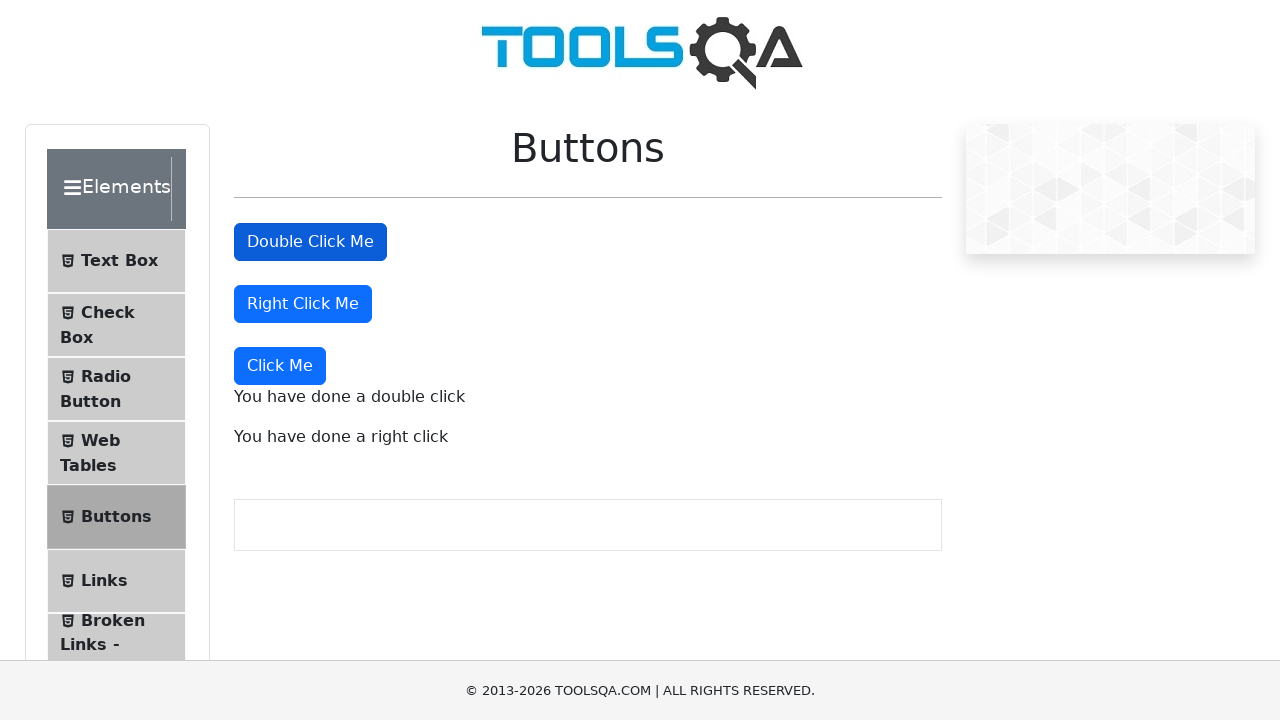